Tests that new todo items are appended to the bottom of the list and the counter updates correctly

Starting URL: https://demo.playwright.dev/todomvc

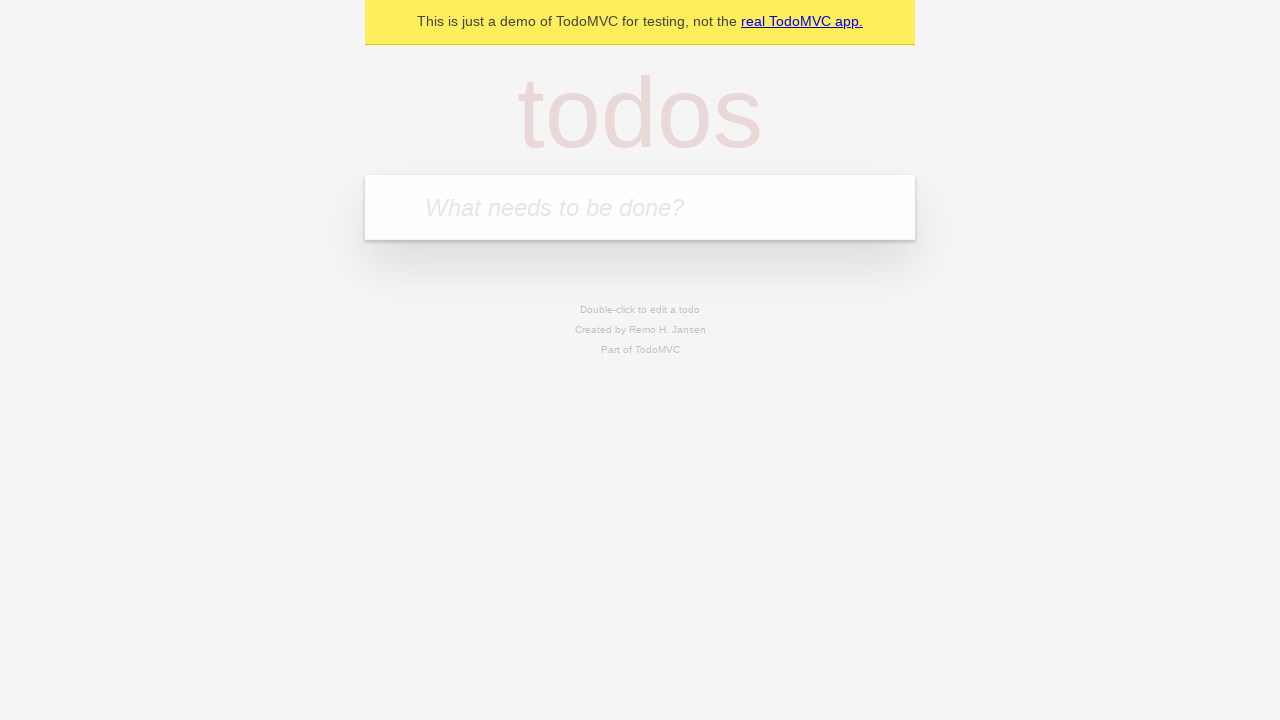

Filled input field with first todo 'buy some cheese' on internal:attr=[placeholder="What needs to be done?"i]
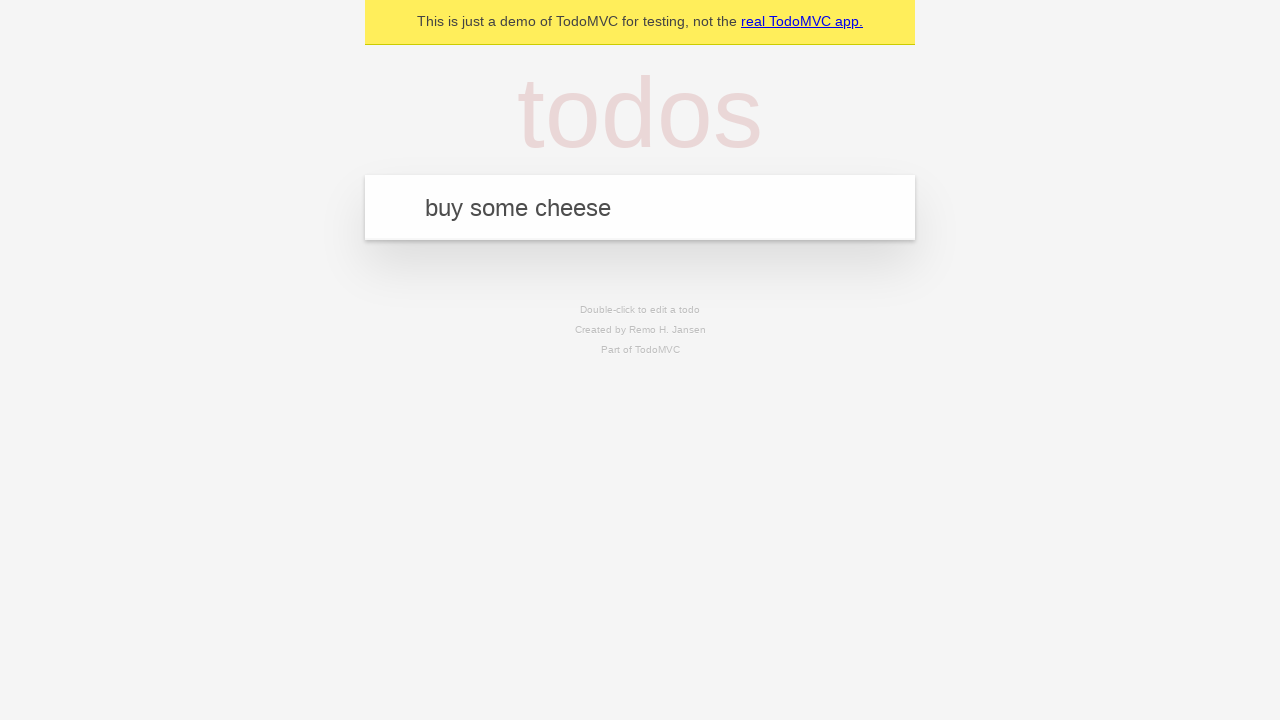

Pressed Enter to create first todo item on internal:attr=[placeholder="What needs to be done?"i]
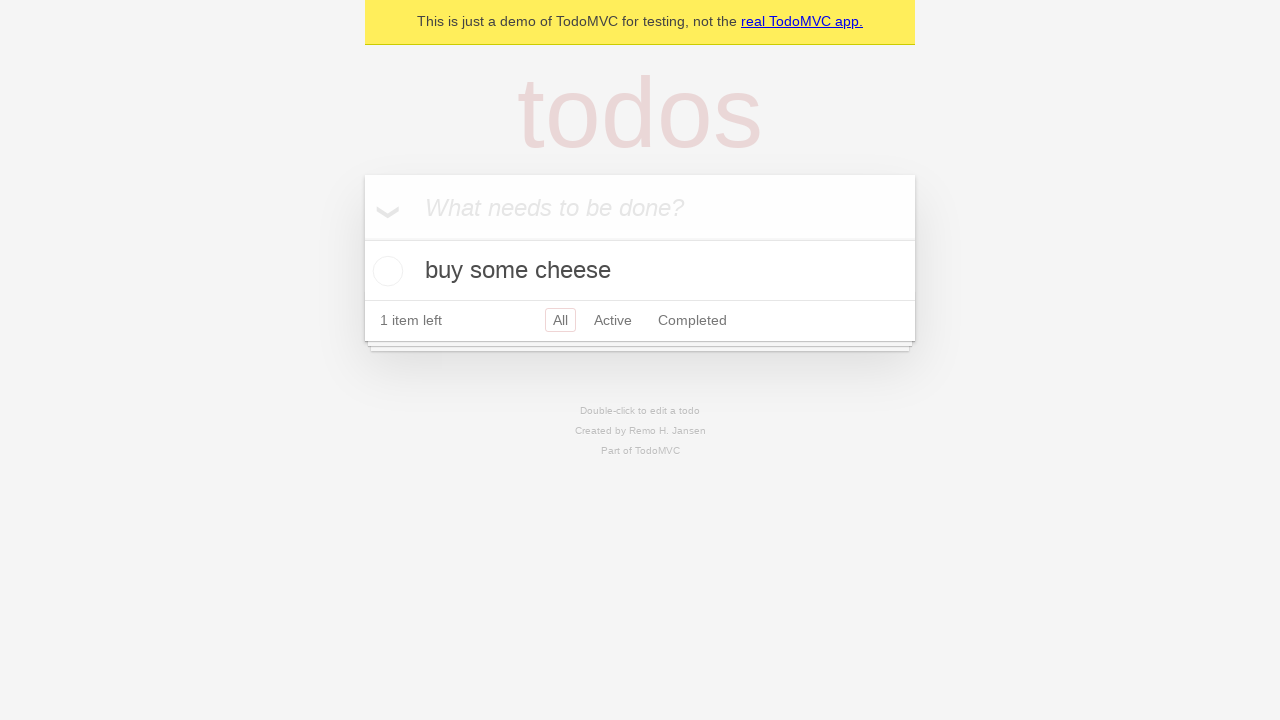

Filled input field with second todo 'feed the cat' on internal:attr=[placeholder="What needs to be done?"i]
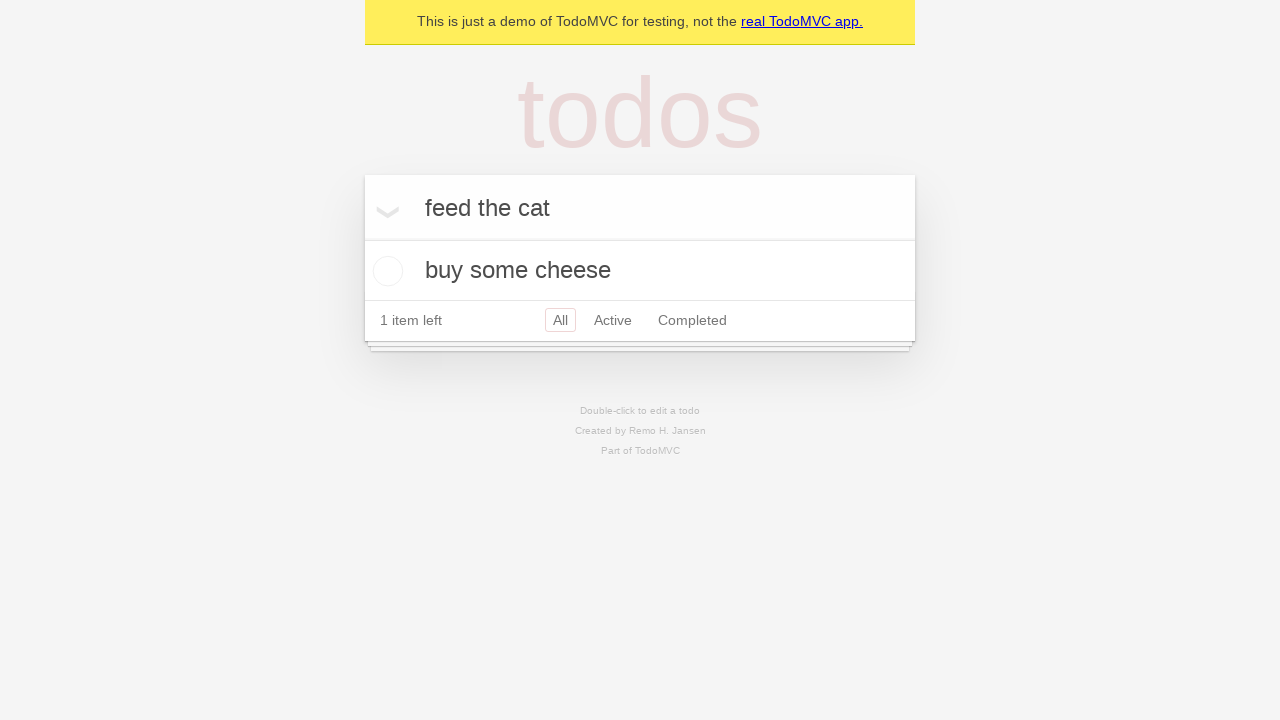

Pressed Enter to create second todo item on internal:attr=[placeholder="What needs to be done?"i]
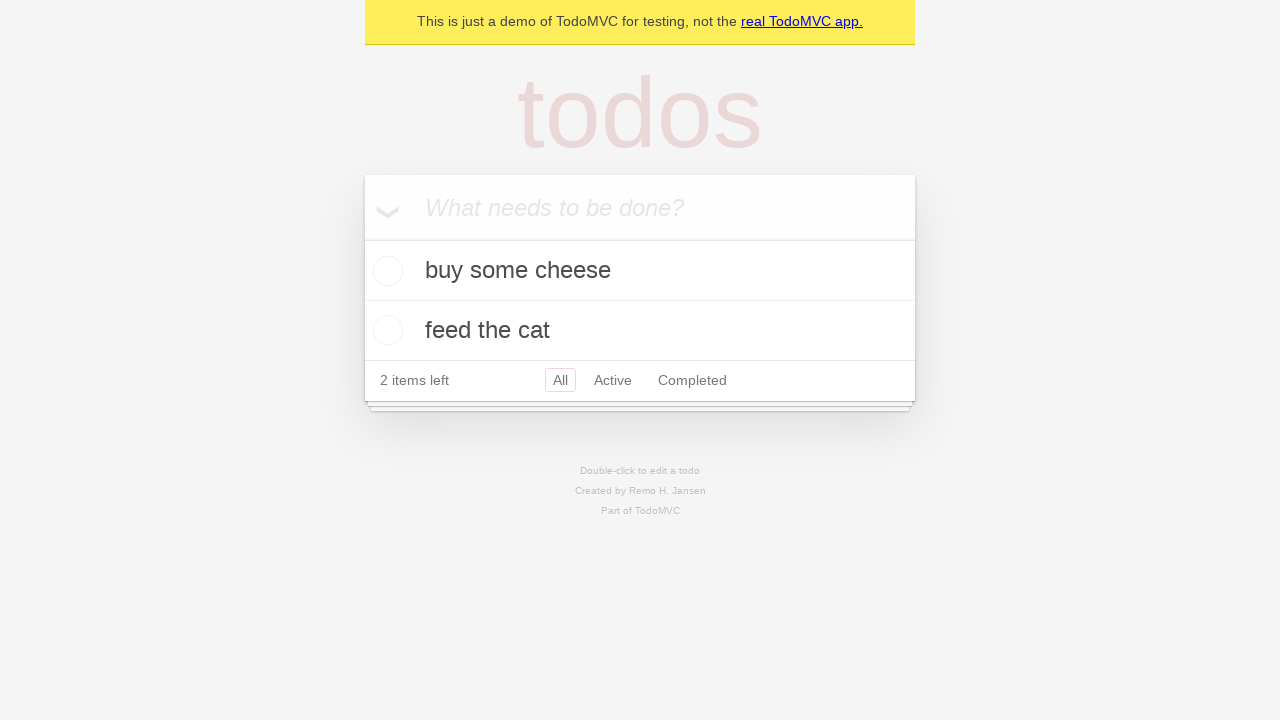

Filled input field with third todo 'book a doctors appointment' on internal:attr=[placeholder="What needs to be done?"i]
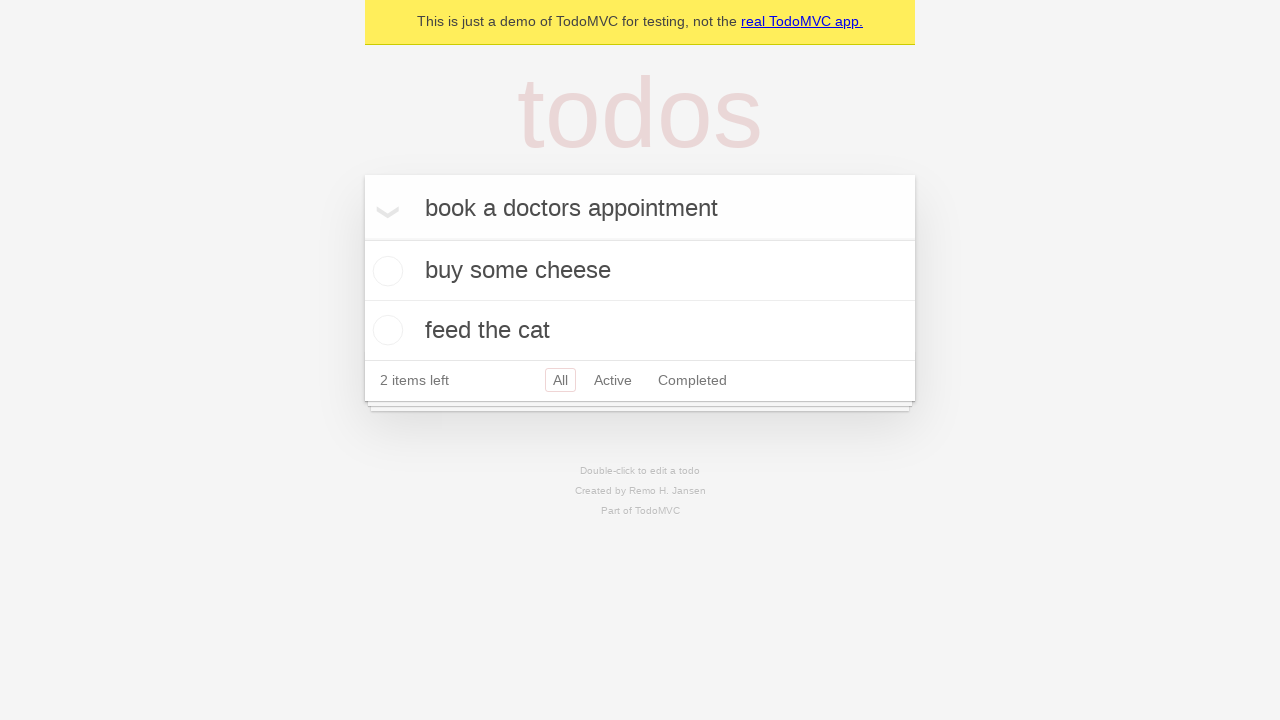

Pressed Enter to create third todo item on internal:attr=[placeholder="What needs to be done?"i]
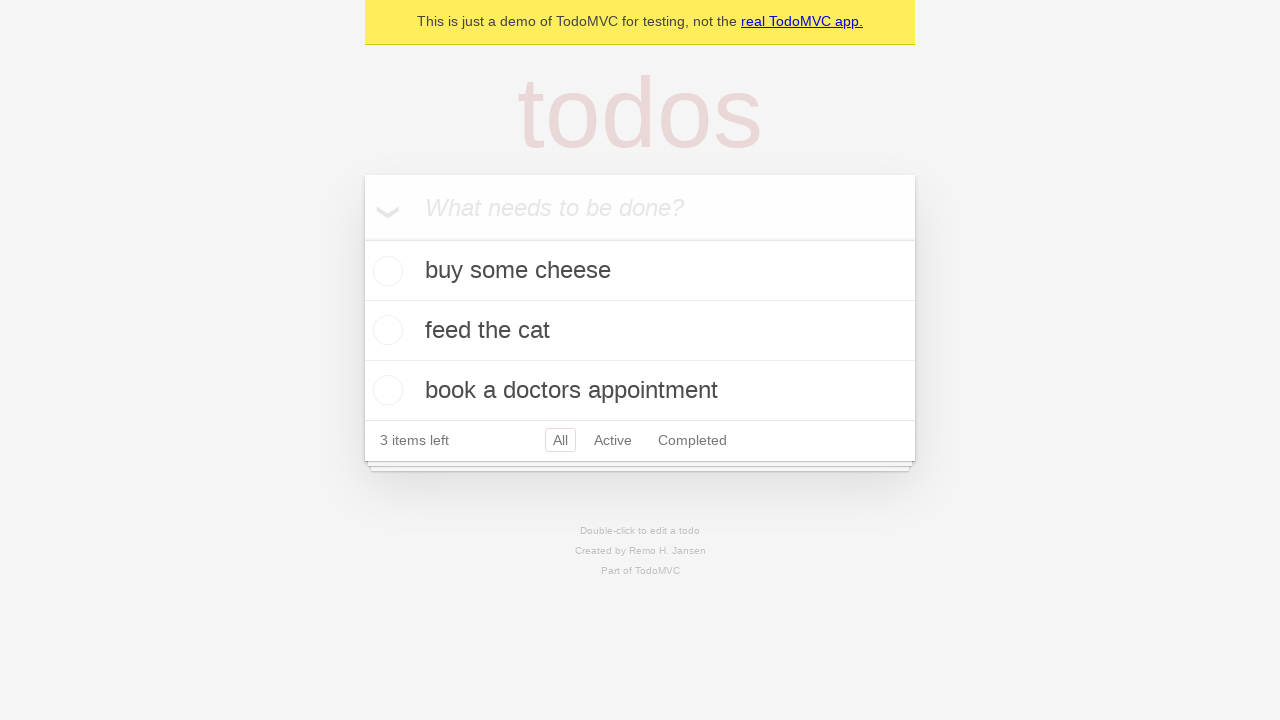

Waited for all 3 todo items to be rendered in the DOM
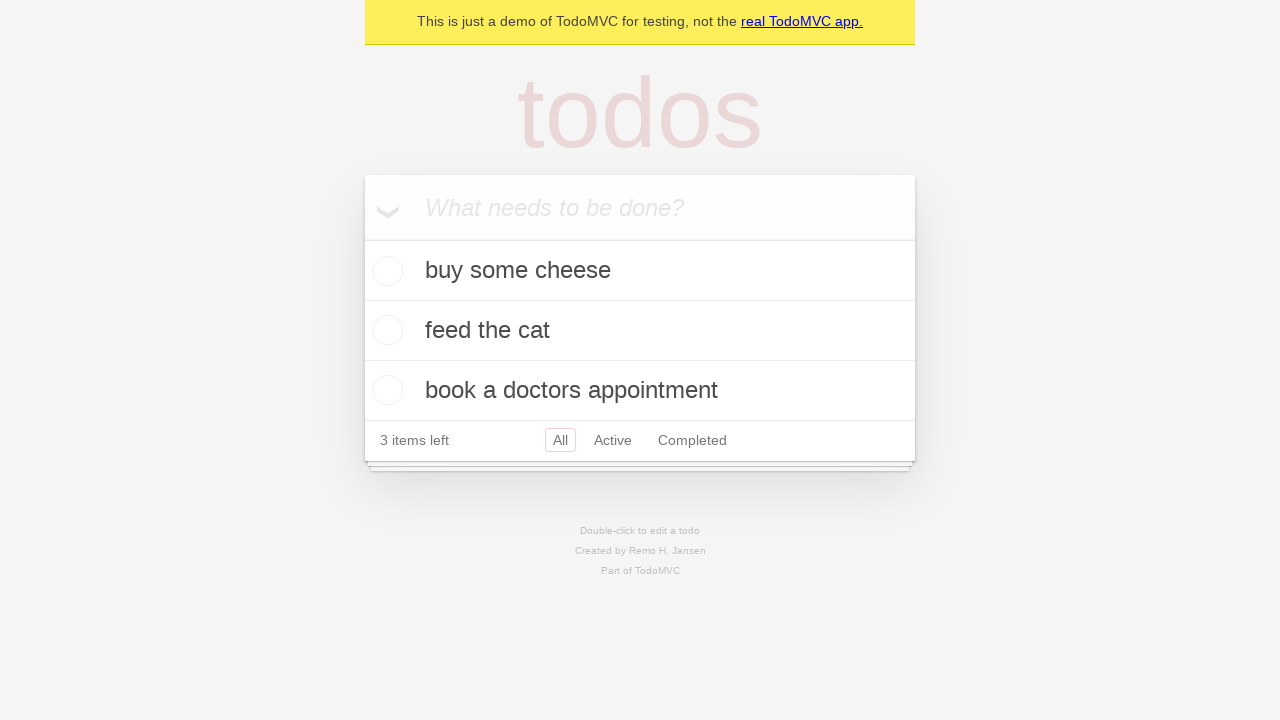

Verified counter displays '3 items left'
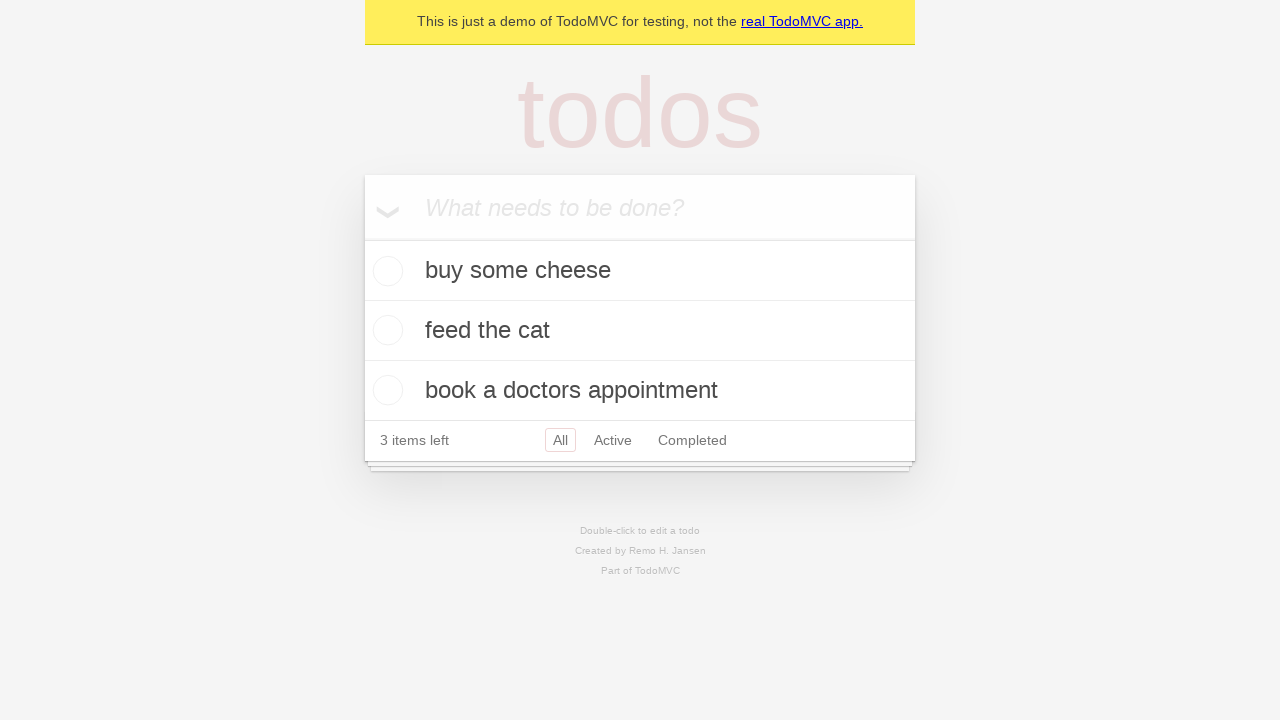

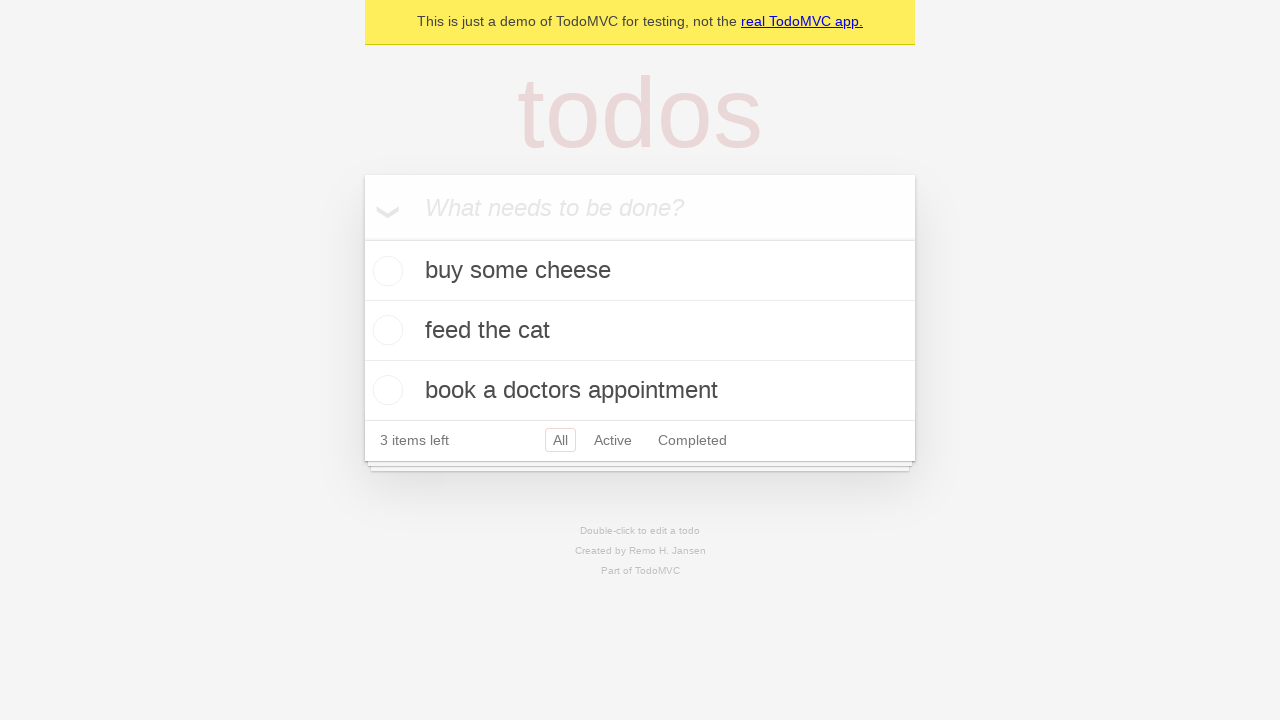